Tests drag and drop functionality on the jQuery UI droppable demo page by dragging a draggable element onto a droppable target and verifying the drop was successful.

Starting URL: http://jqueryui.com/resources/demos/droppable/default.html

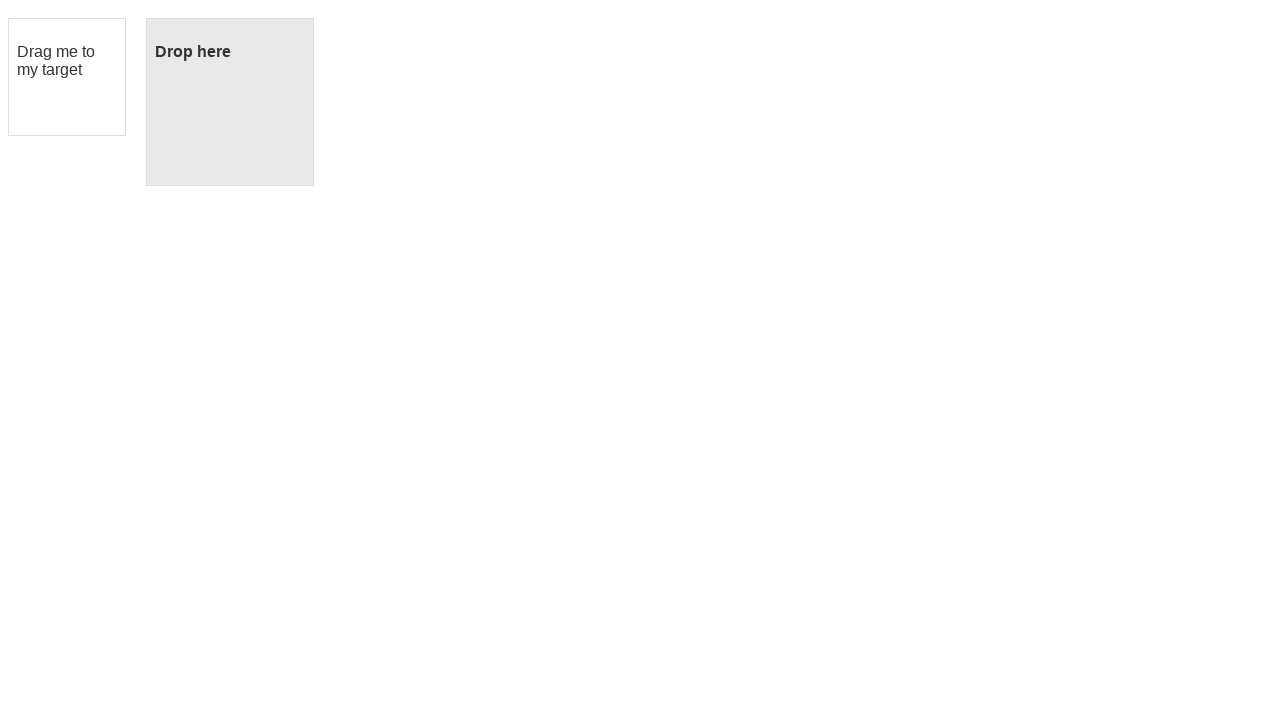

Waited for draggable element to be visible
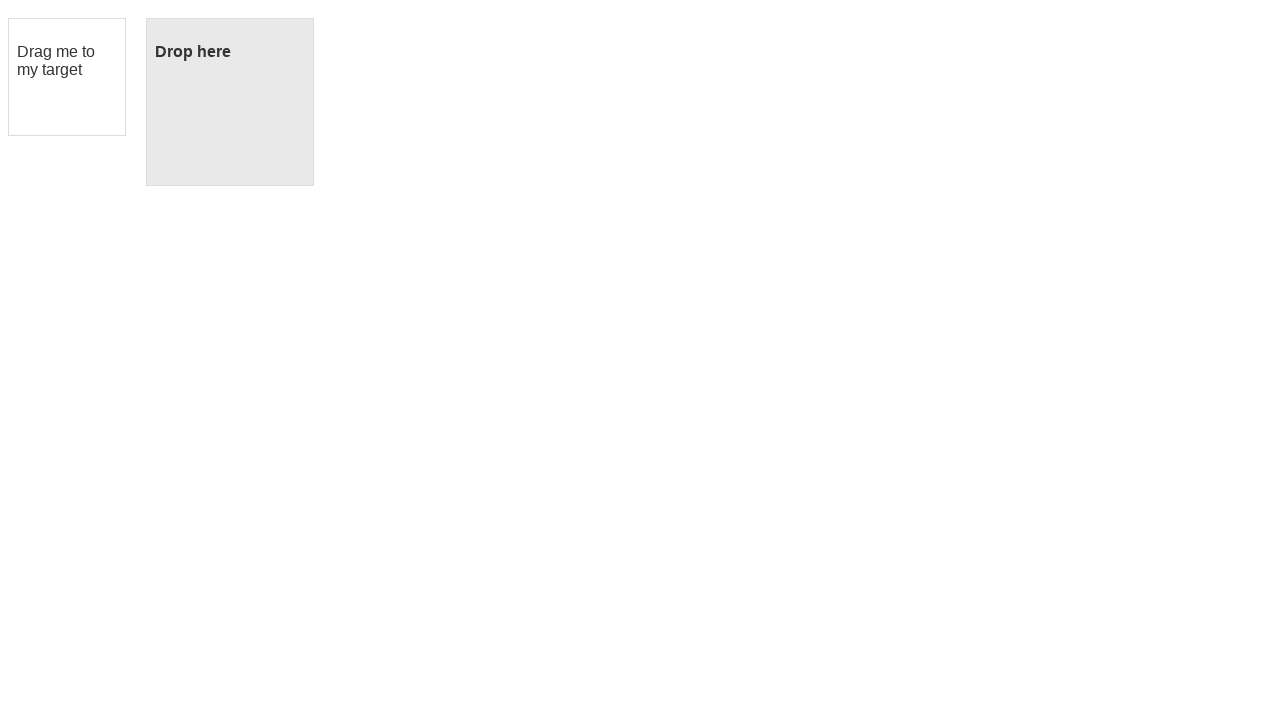

Waited for droppable element to be visible
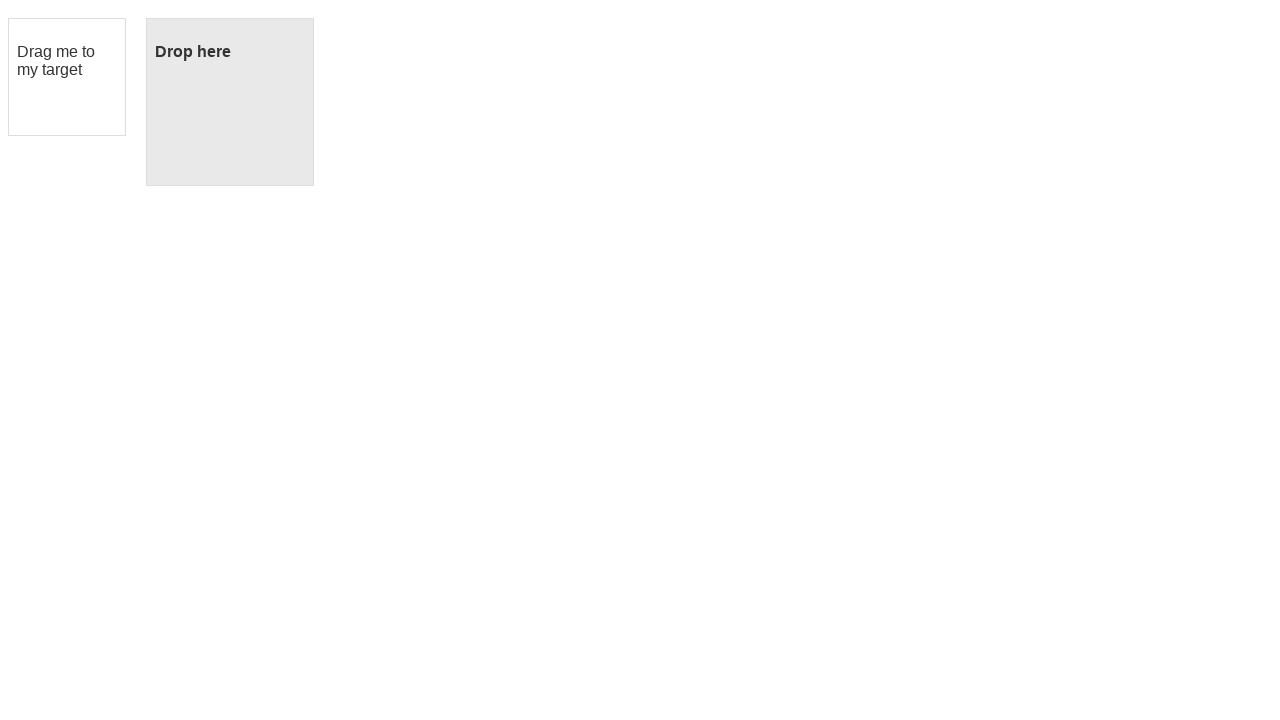

Dragged draggable element onto droppable target at (230, 102)
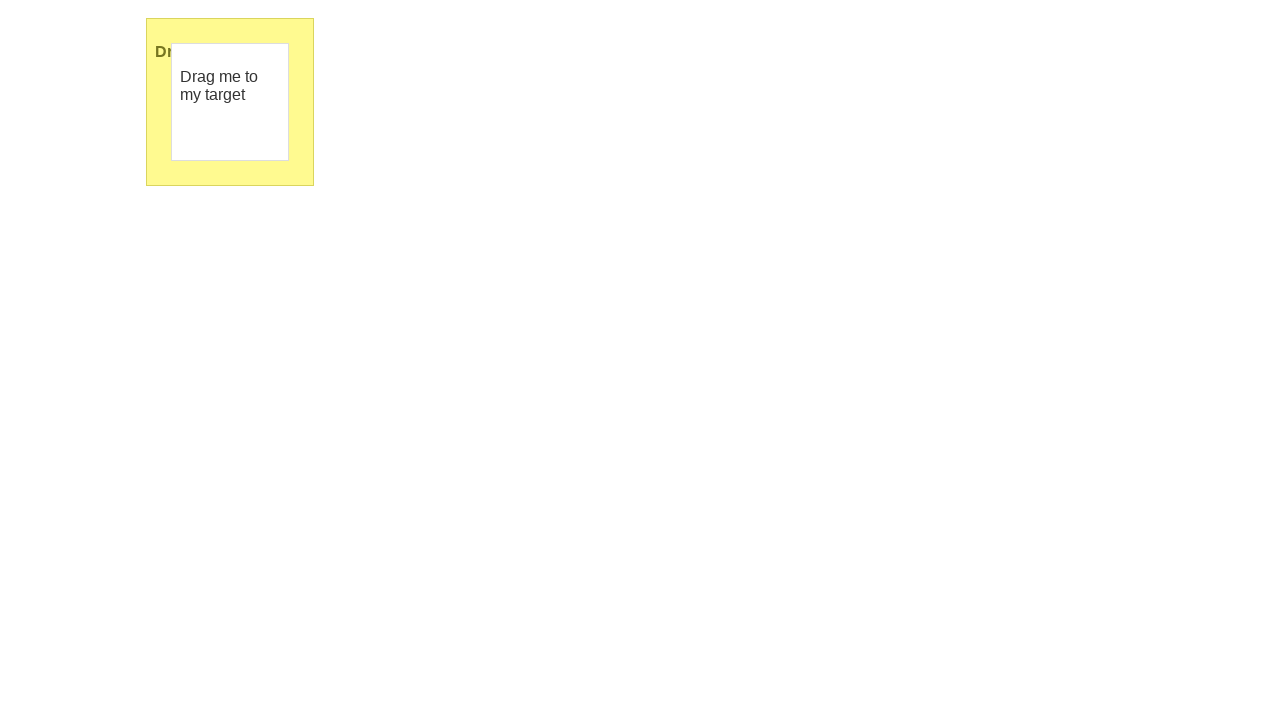

Verified drop was successful - droppable element now shows 'Dropped!' text
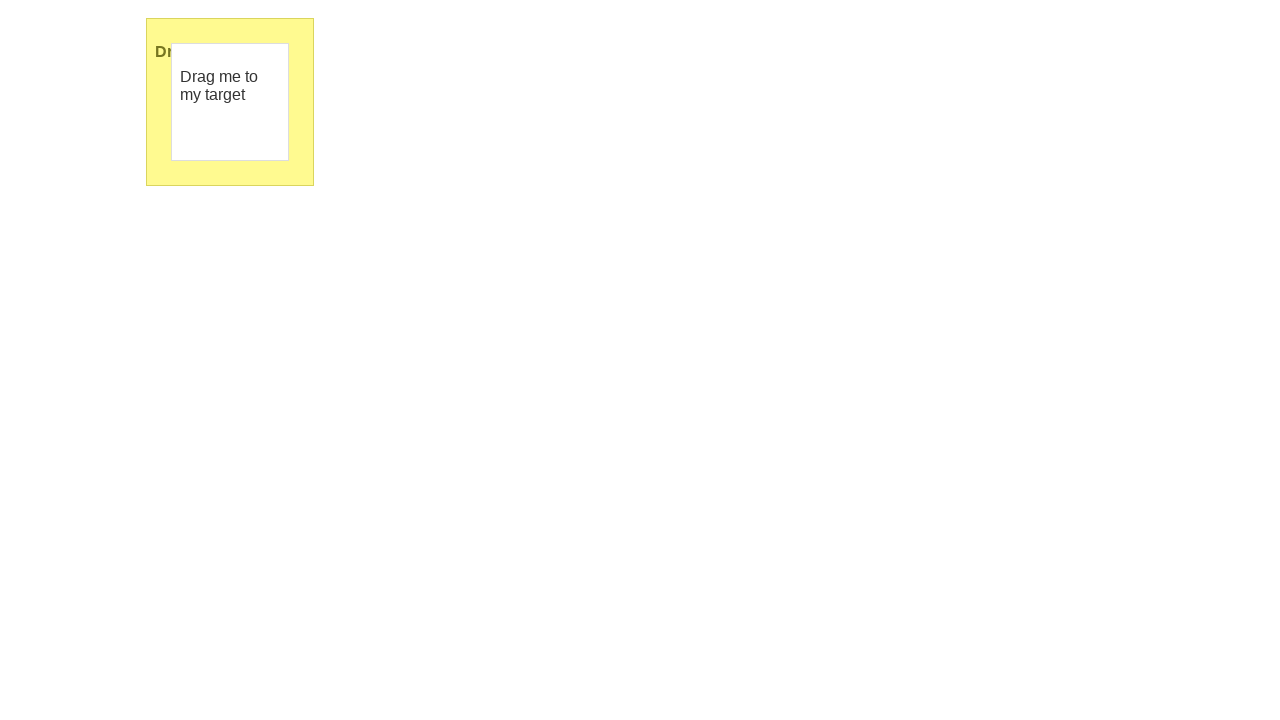

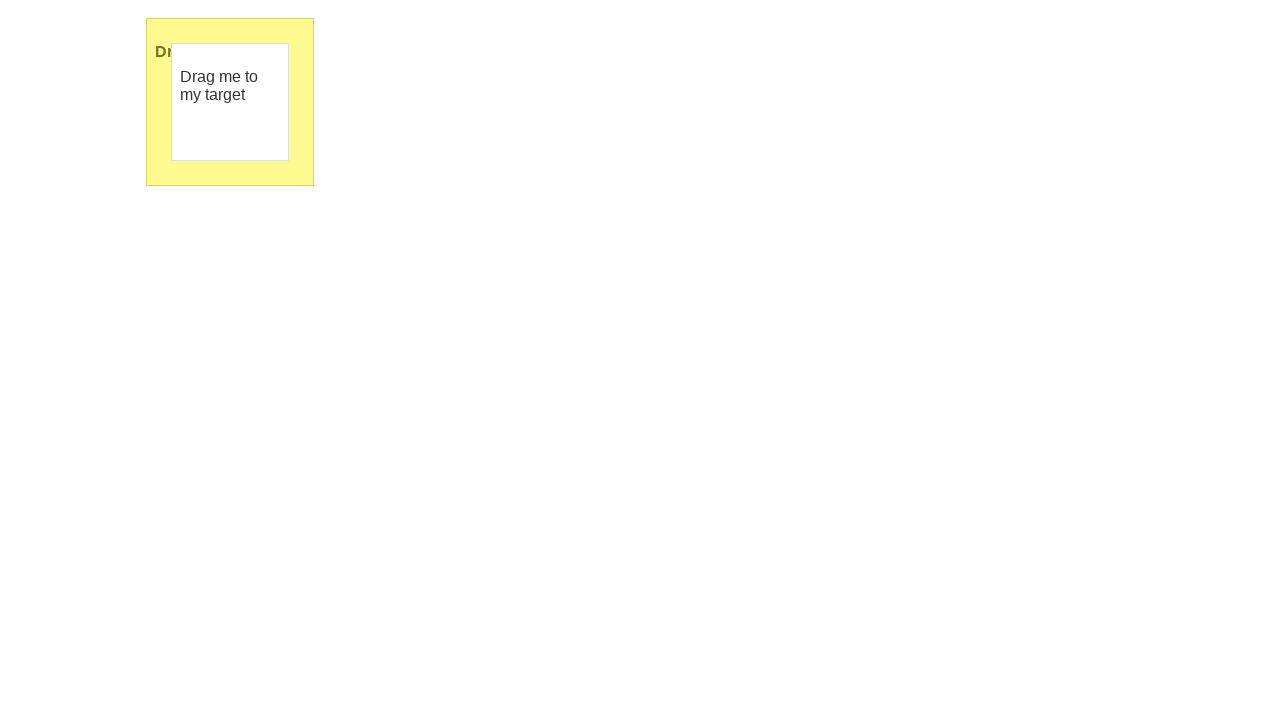